Tests navigation on the WebDriverIO documentation site by clicking the API link in the navbar and verifying that the Introduction heading and expected content text are displayed on the resulting page.

Starting URL: https://webdriver.io

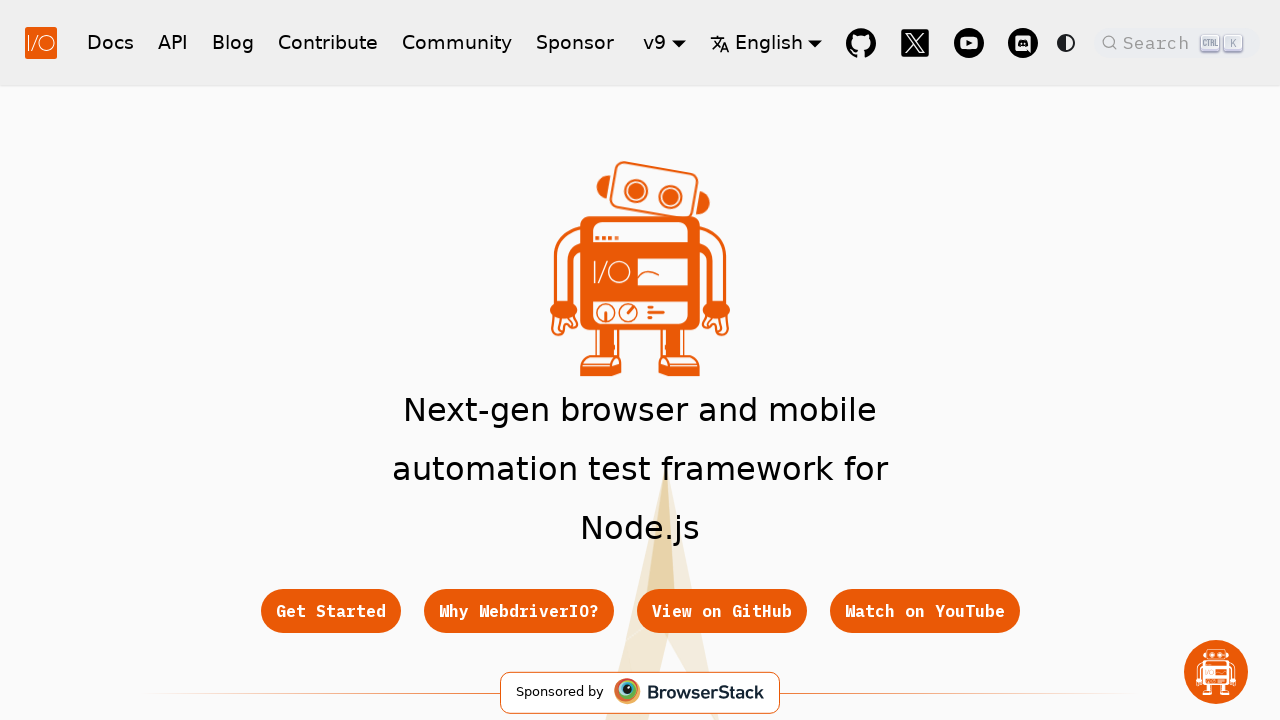

Waited for navbar API link to become visible
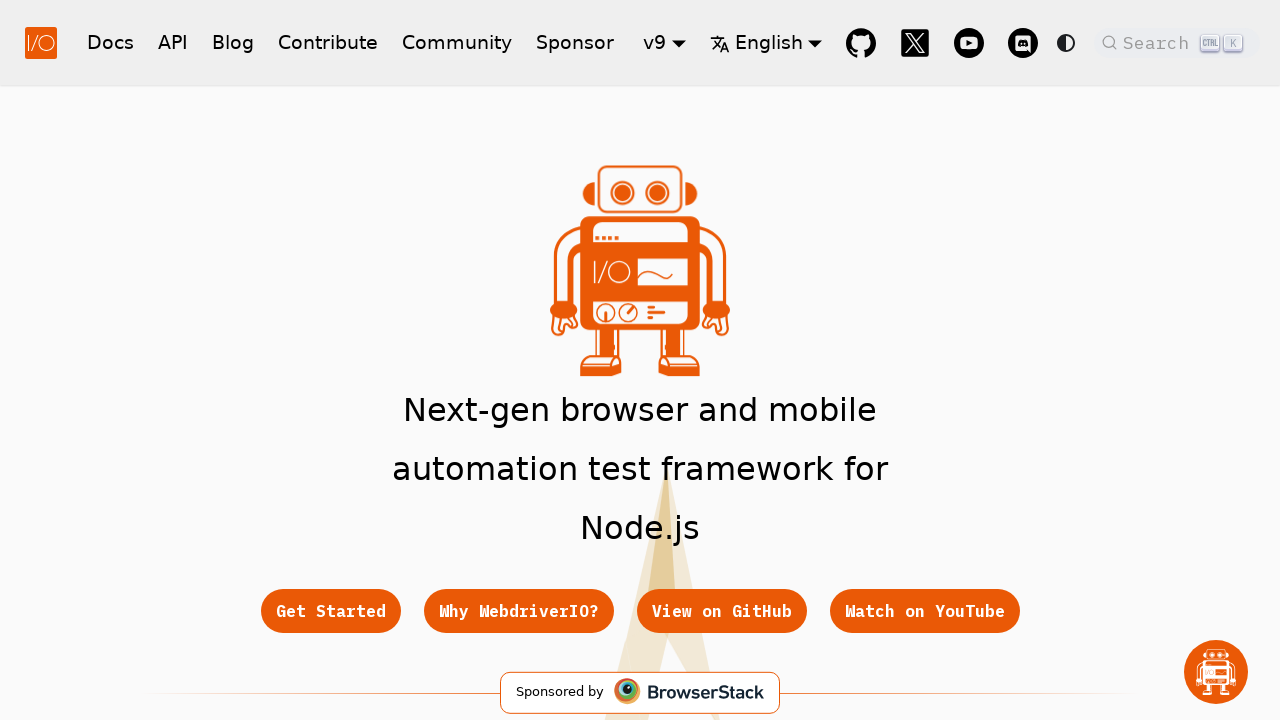

Clicked on the API link in the navbar at (173, 42) on a.navbar__item:has-text('API')
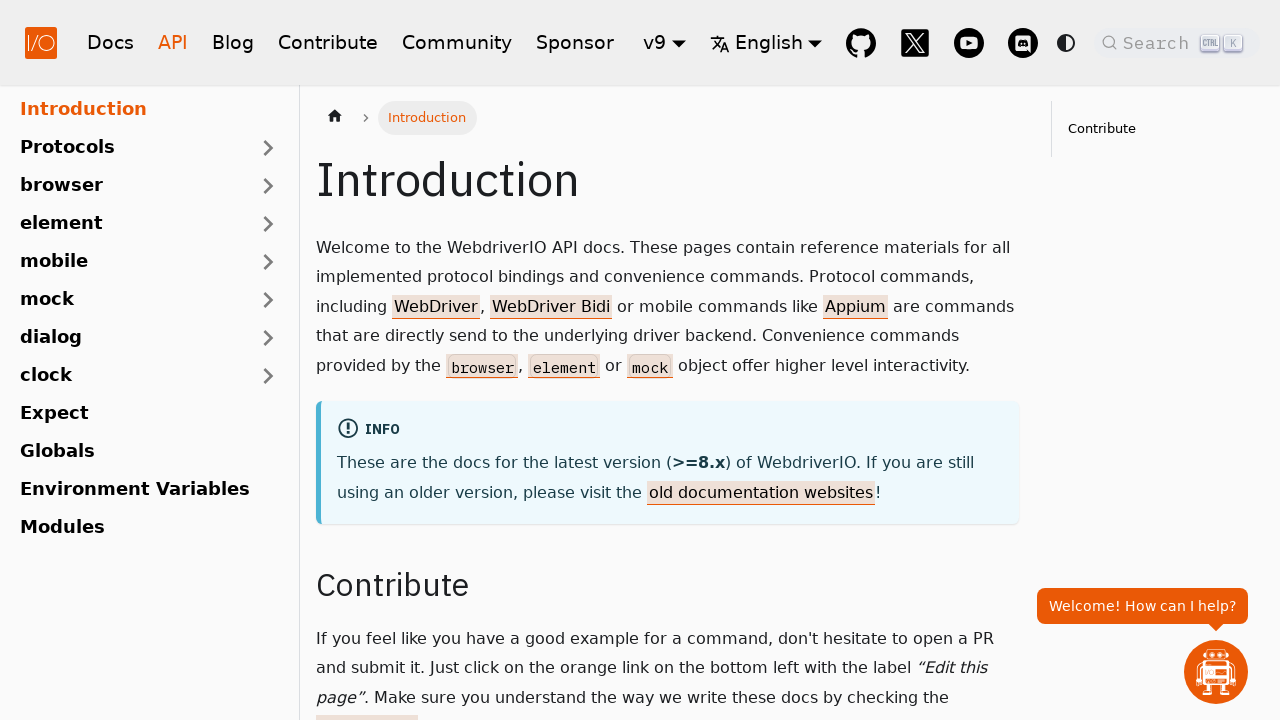

Waited for Introduction heading to appear on API page
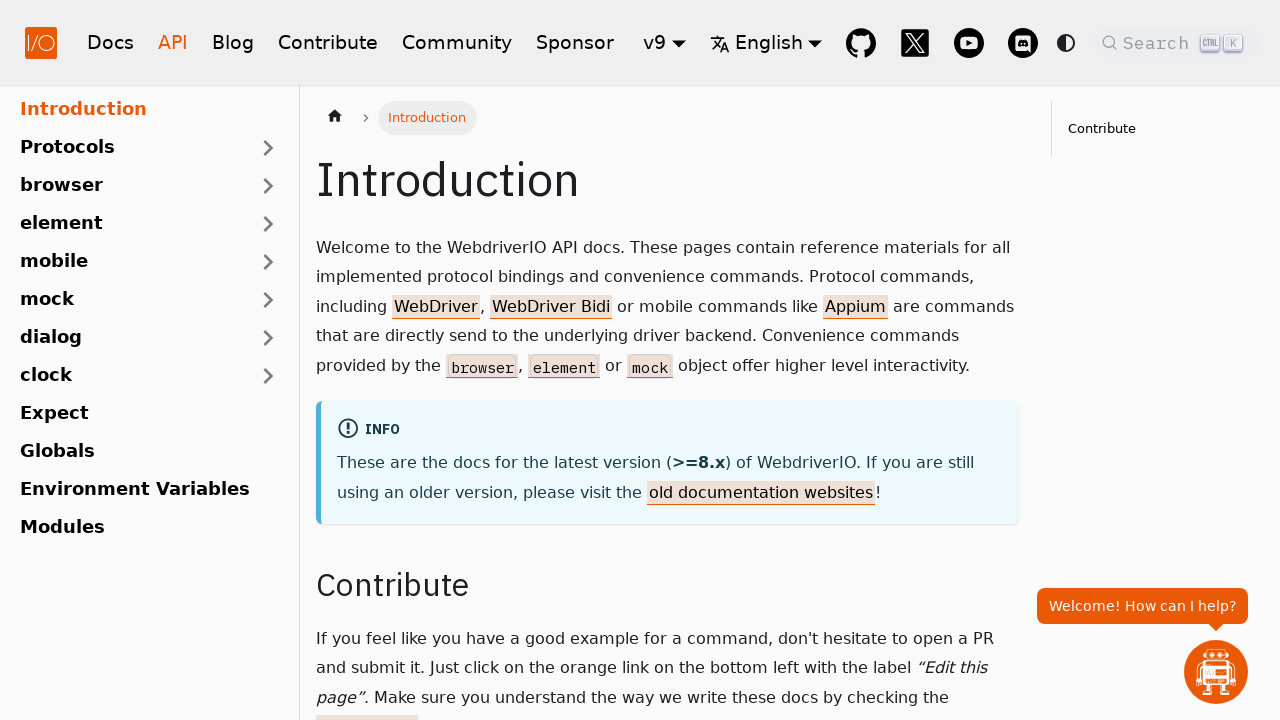

Located the Introduction h1 heading element
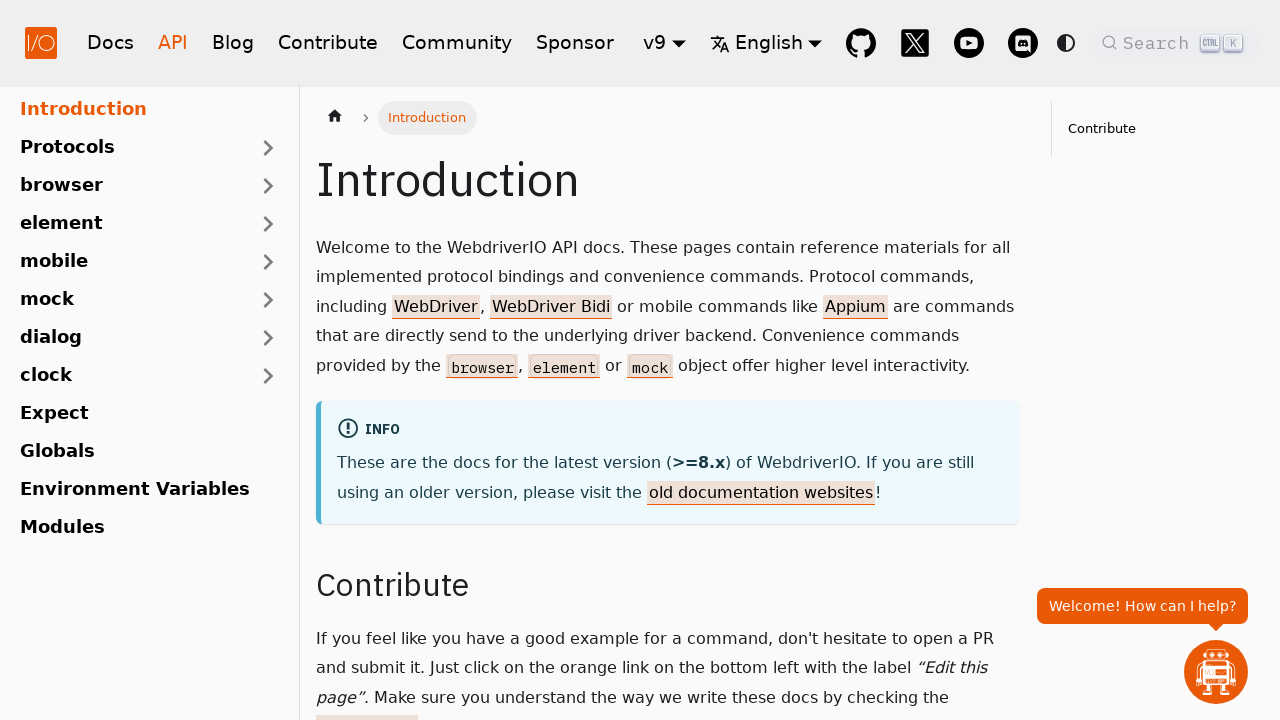

Verified h1 heading text equals 'Introduction'
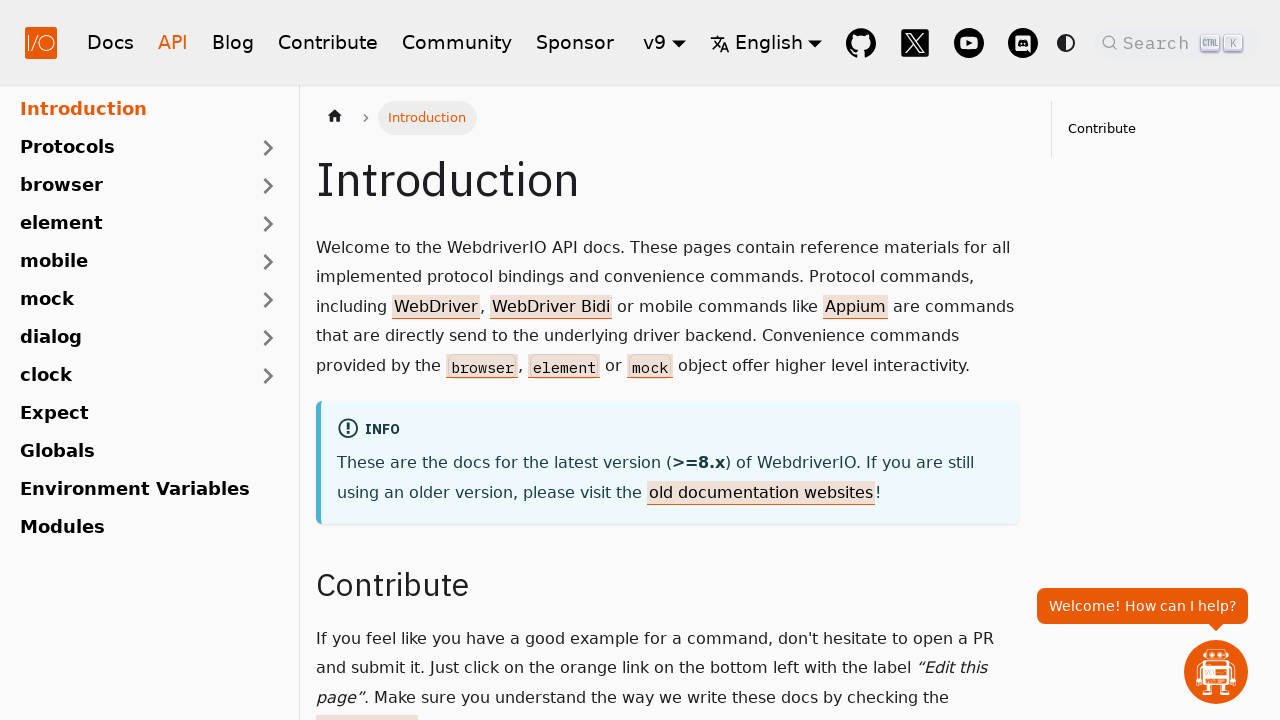

Located the first paragraph in API documentation
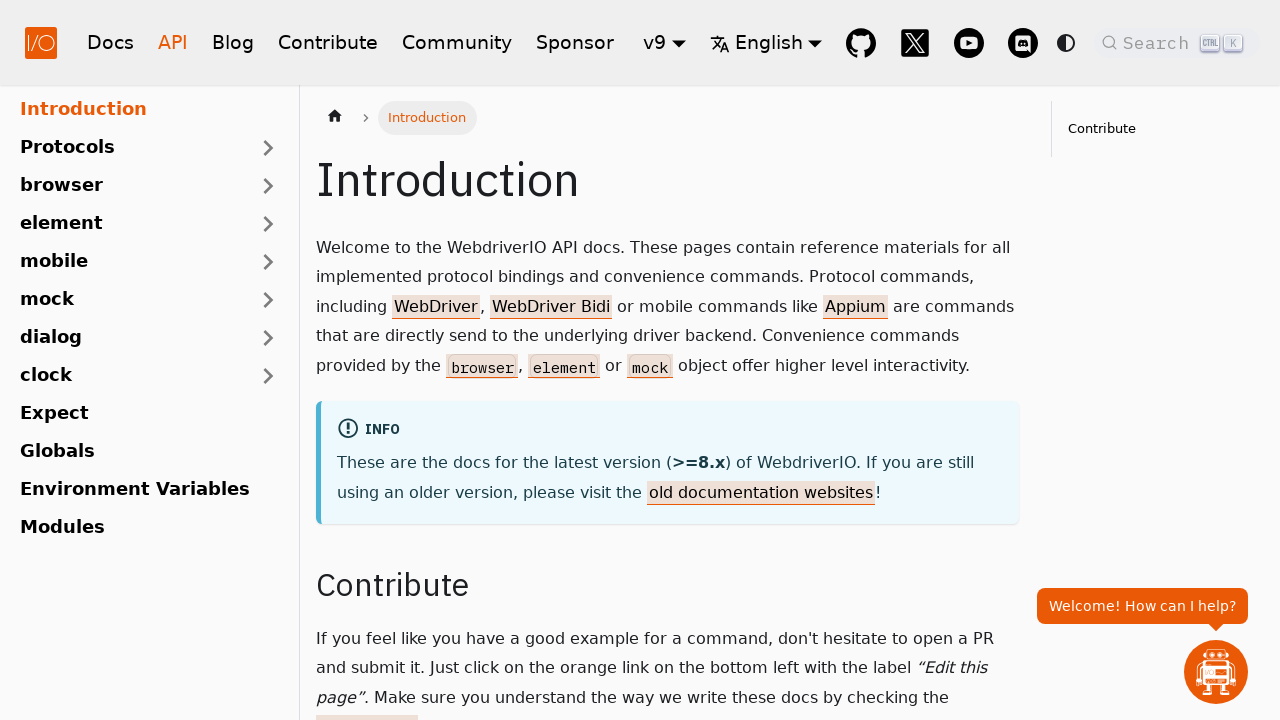

Extracted text content from first paragraph
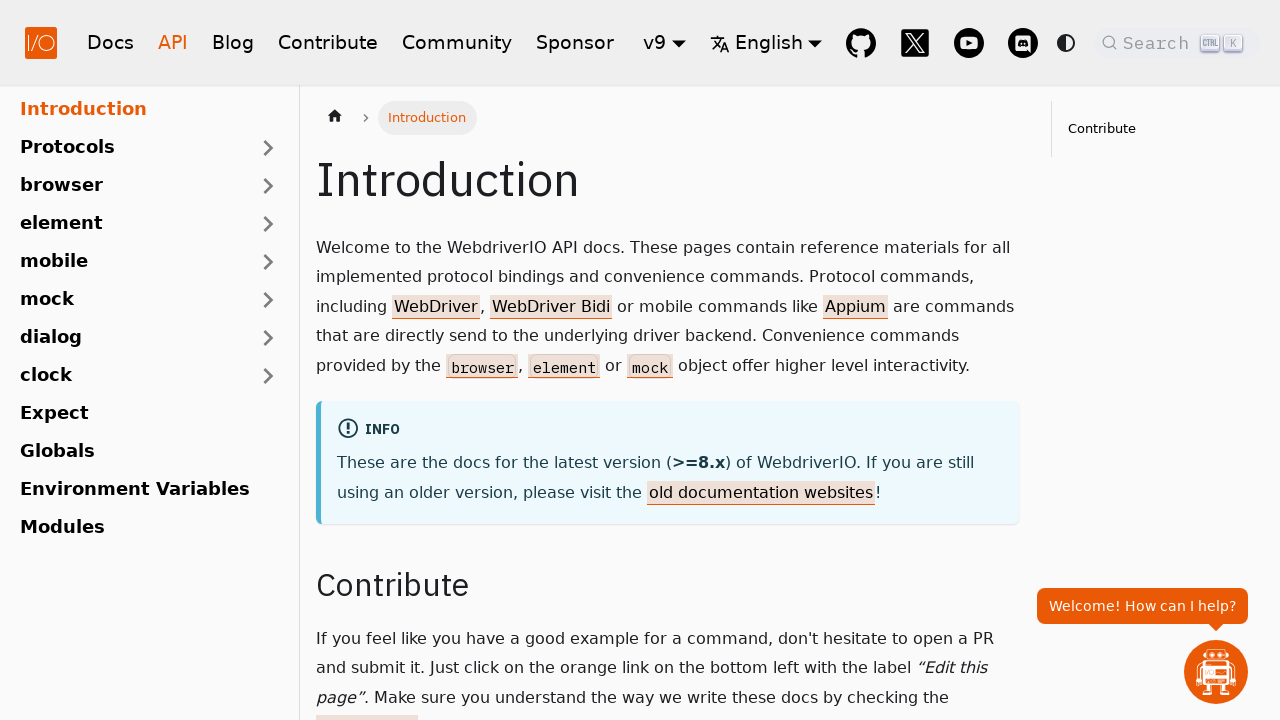

Verified first paragraph contains 'WebdriverIO'
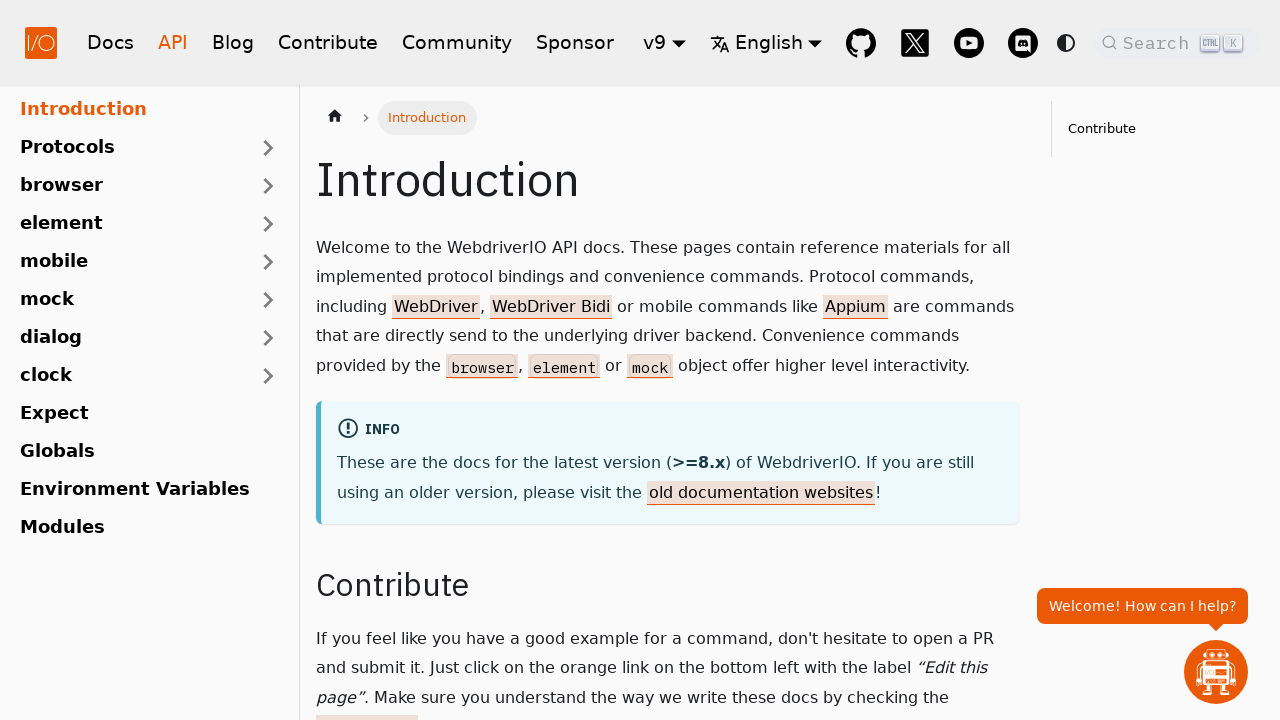

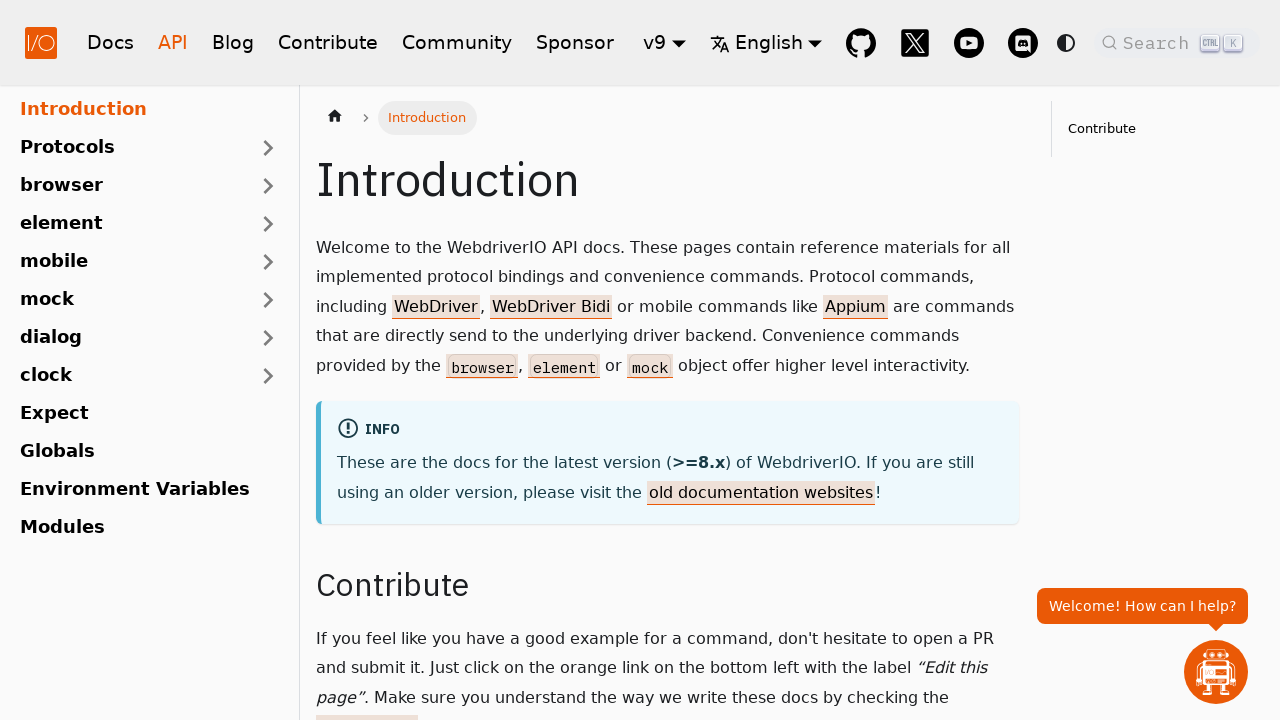